Tests keyboard arrow key interactions on a number input field by entering a value and then using arrow up/down keys to increment/decrement the value

Starting URL: http://the-internet.herokuapp.com/inputs

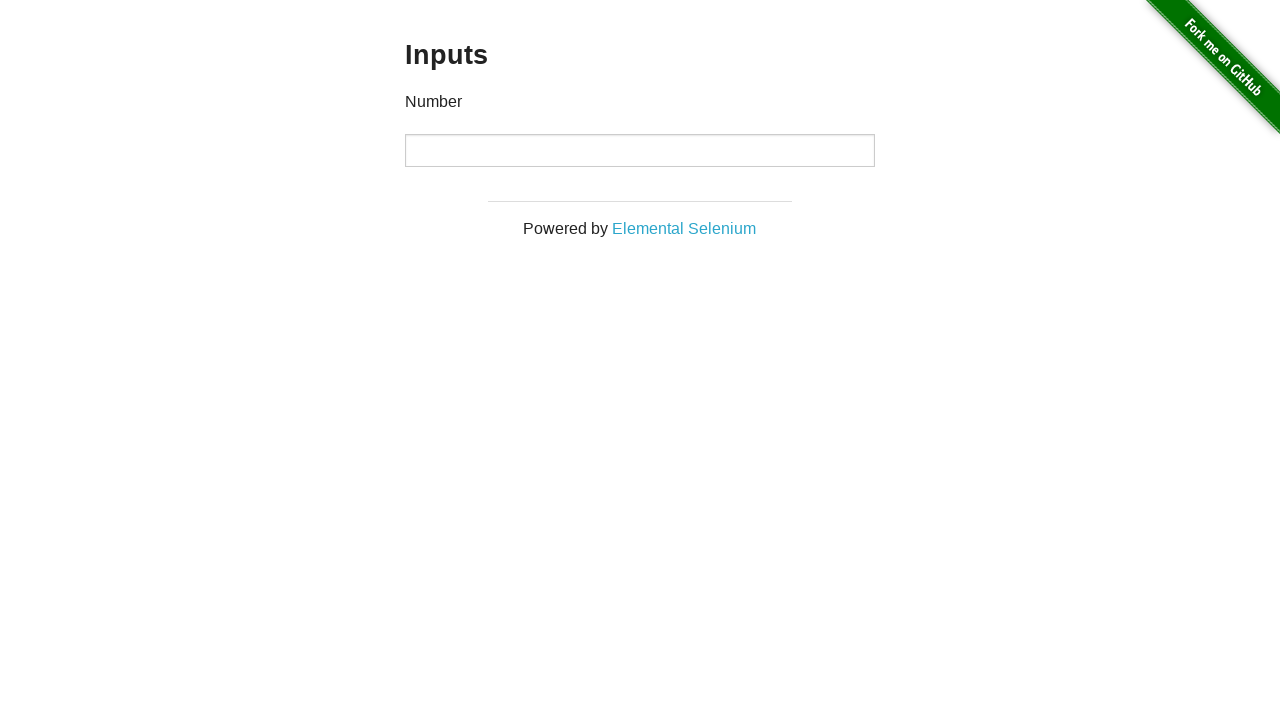

Filled number input field with value 5 on //p[text()='Number']/following::input
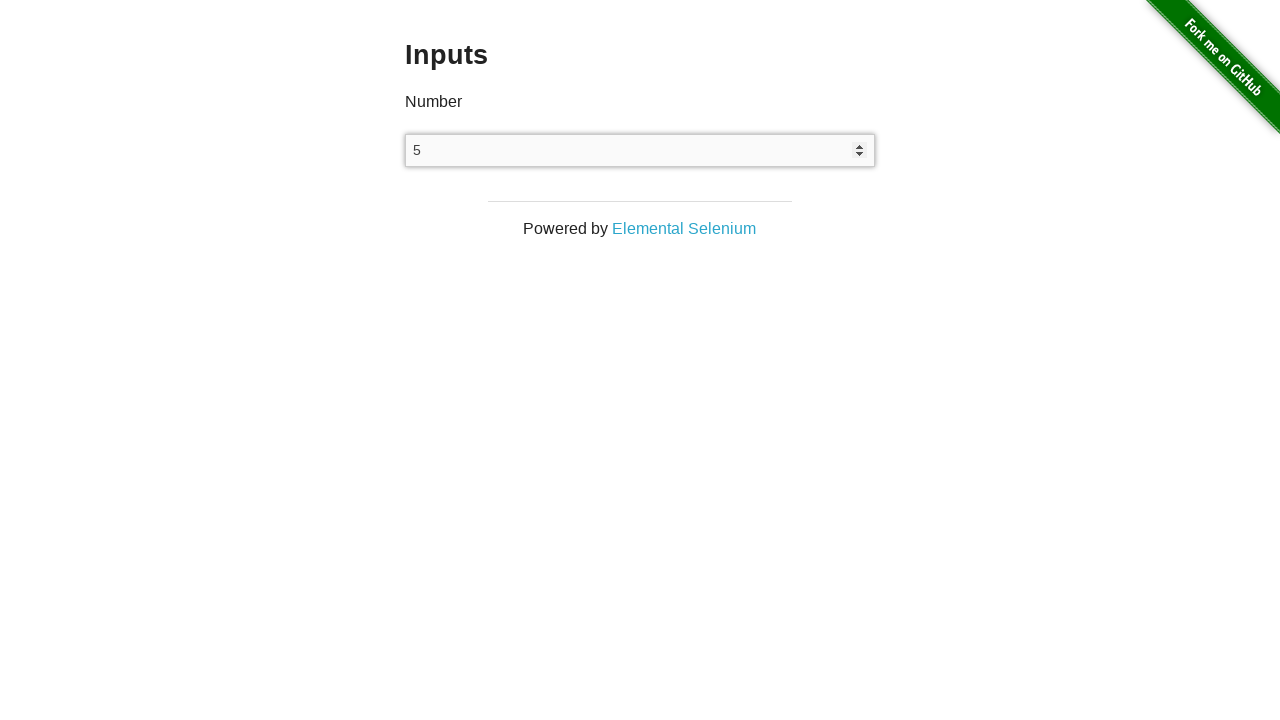

Pressed ArrowUp key to increment value
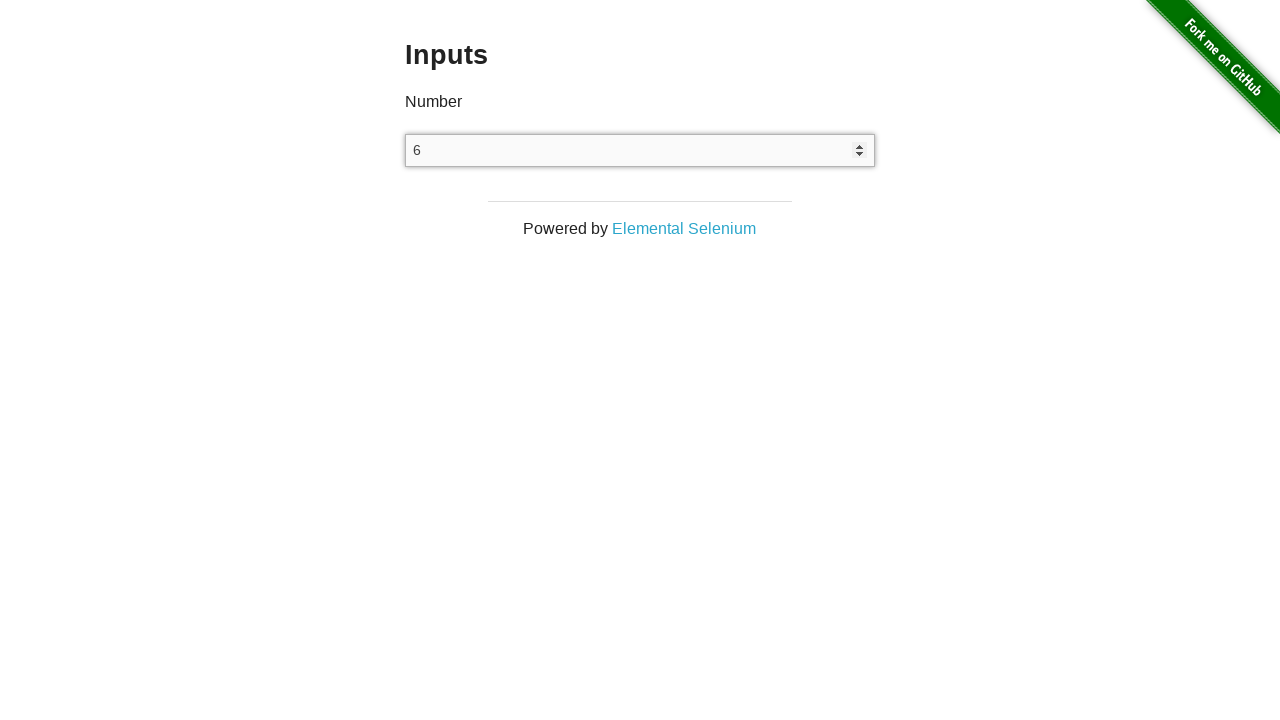

Waited 2000ms after ArrowUp key press
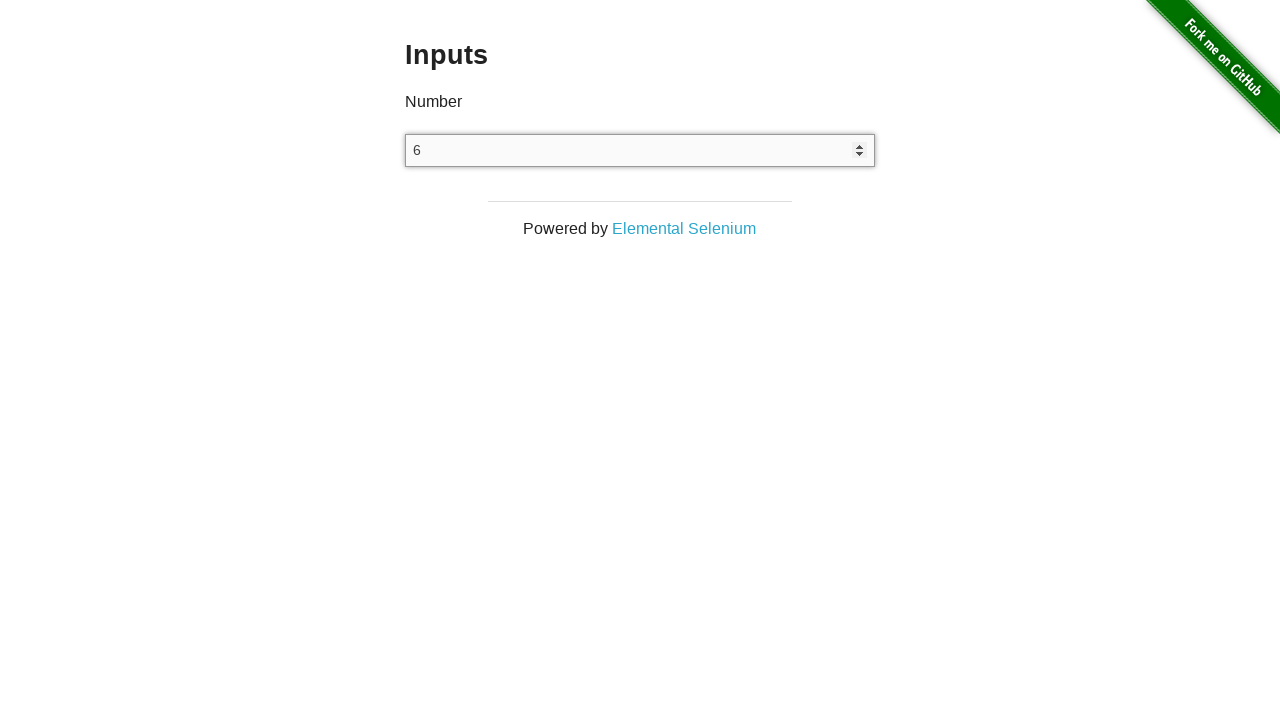

Pressed ArrowUp key to increment value
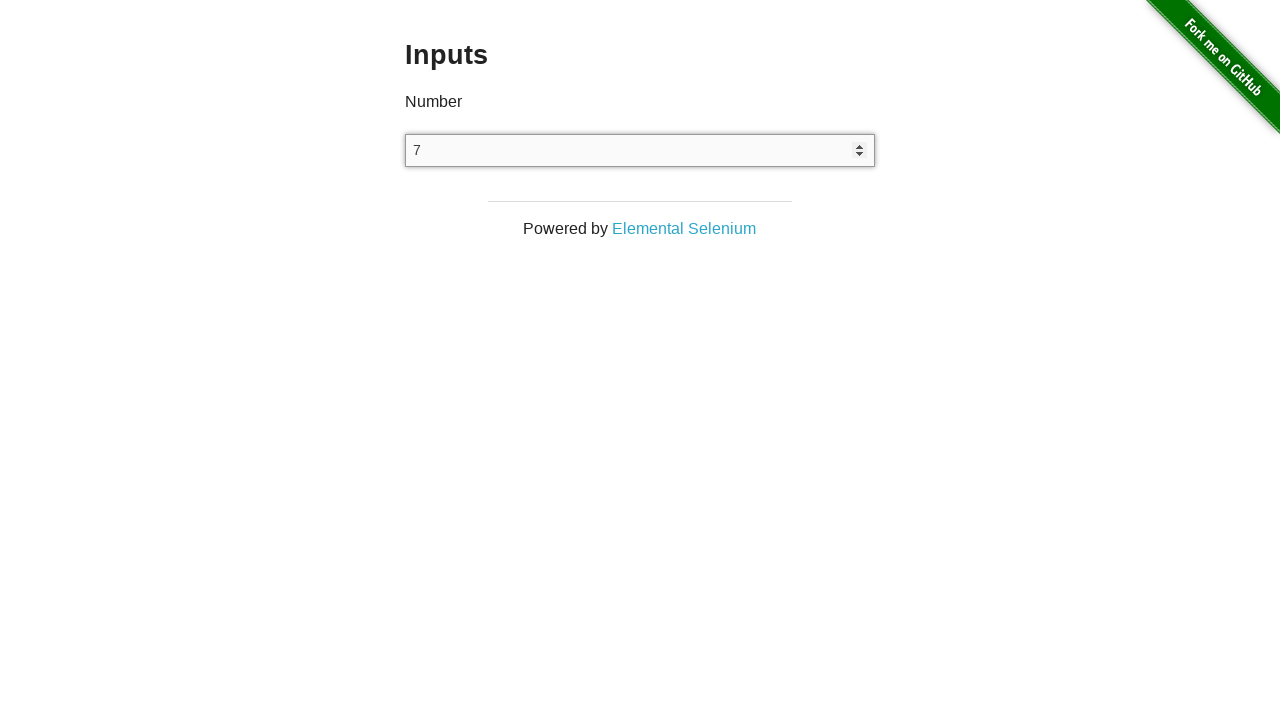

Waited 2000ms after ArrowUp key press
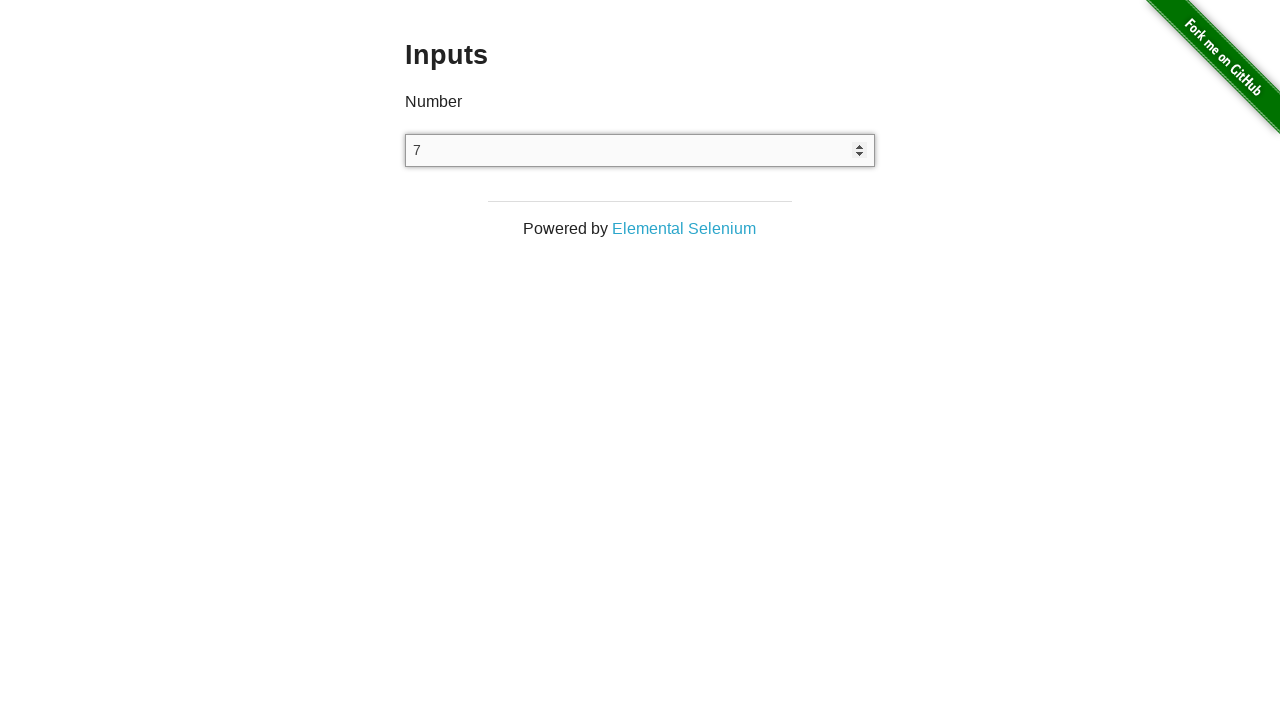

Pressed ArrowUp key to increment value
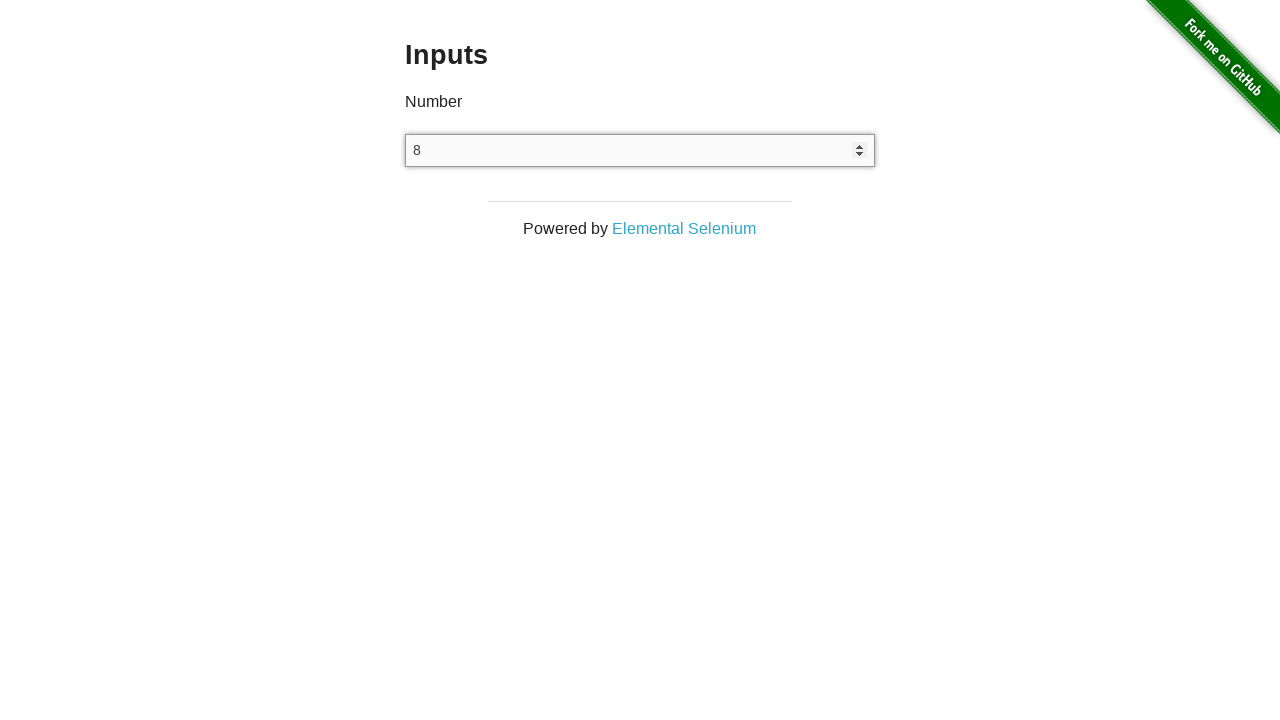

Waited 2000ms after ArrowUp key press
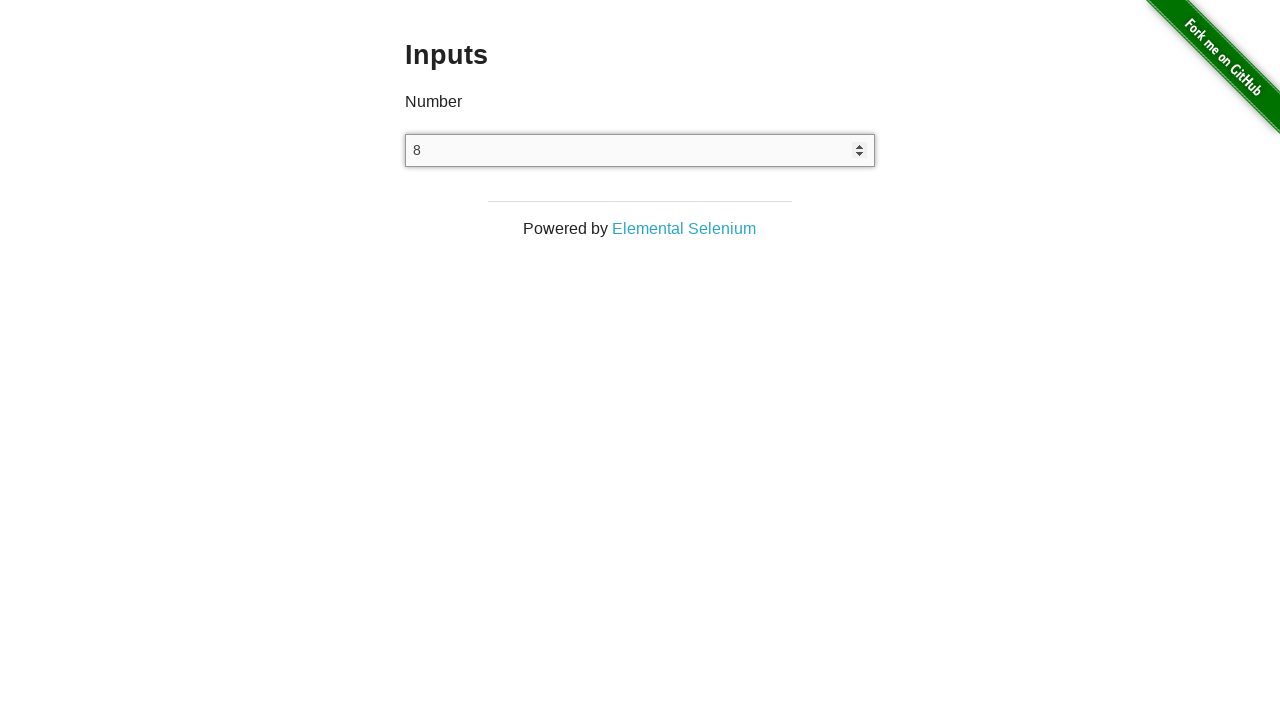

Pressed ArrowUp key to increment value
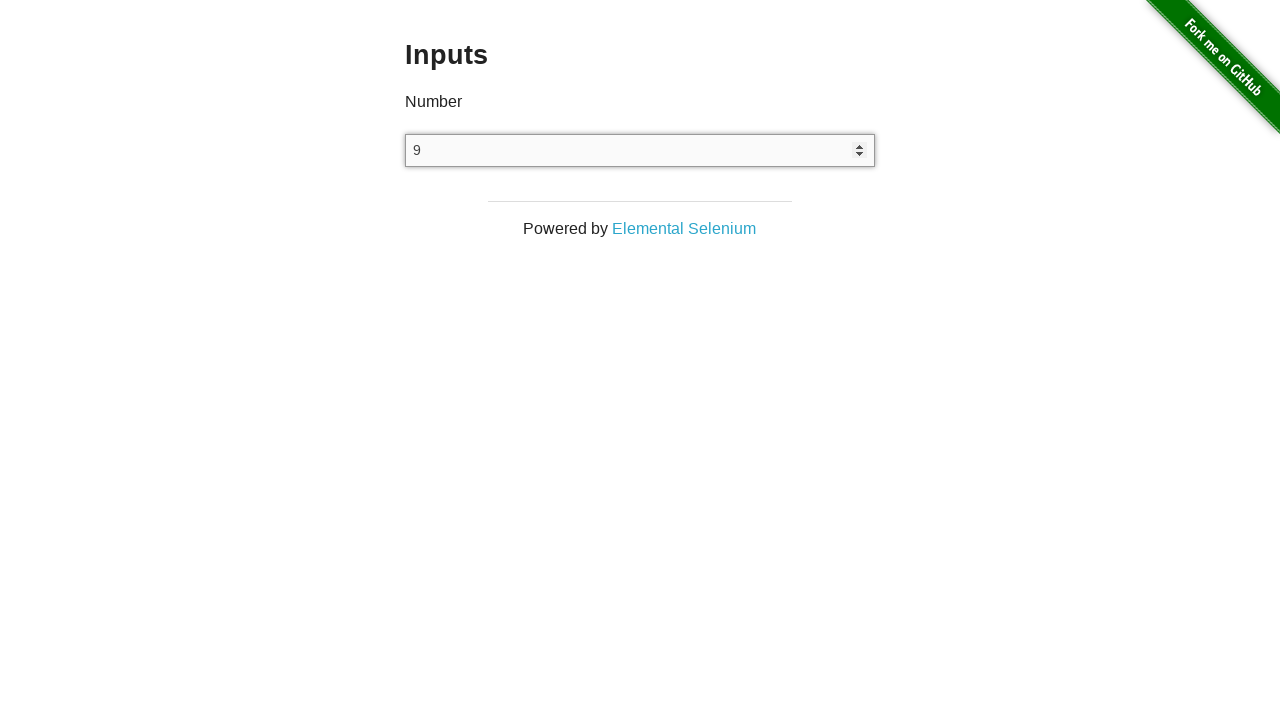

Waited 2000ms after ArrowUp key press
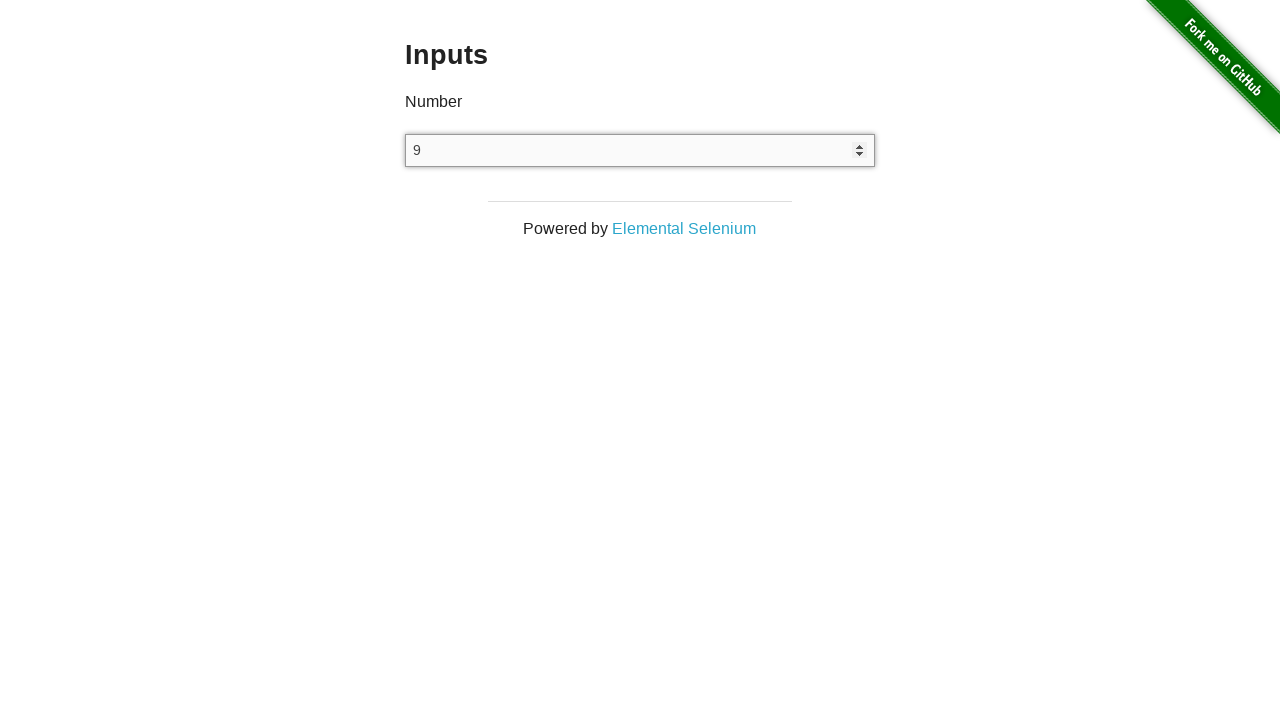

Pressed ArrowUp key to increment value
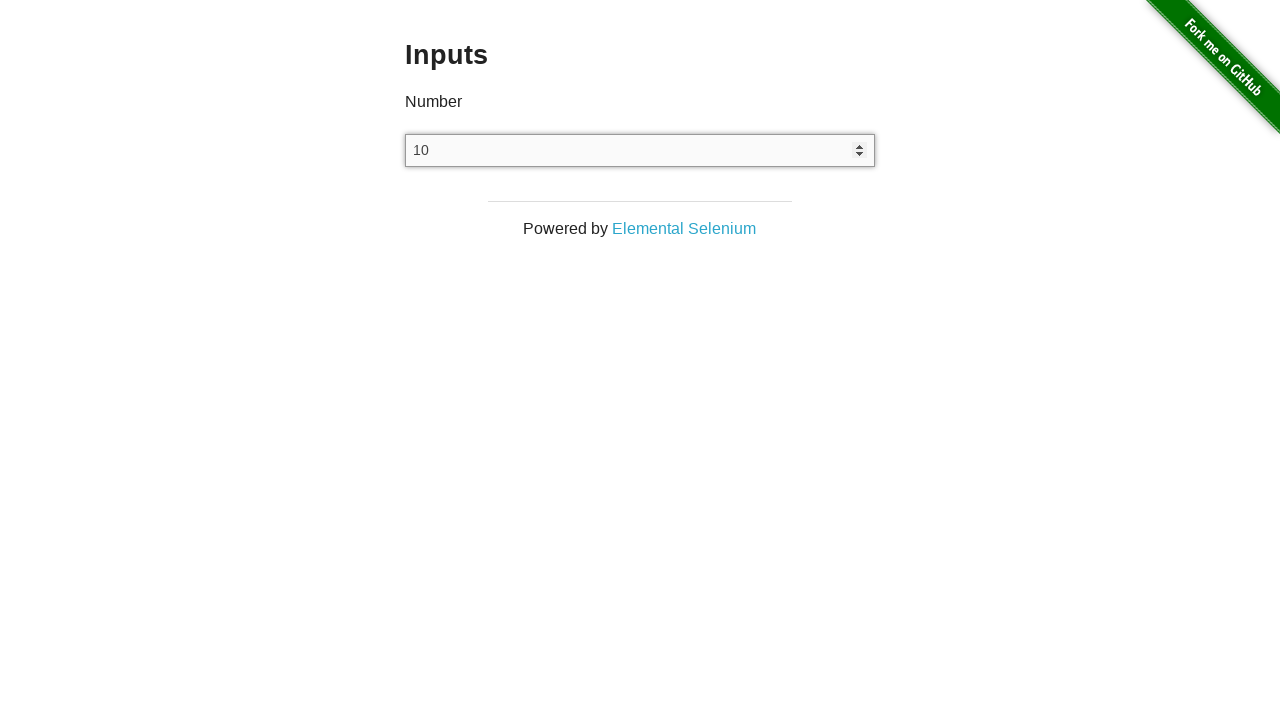

Waited 2000ms after ArrowUp key press
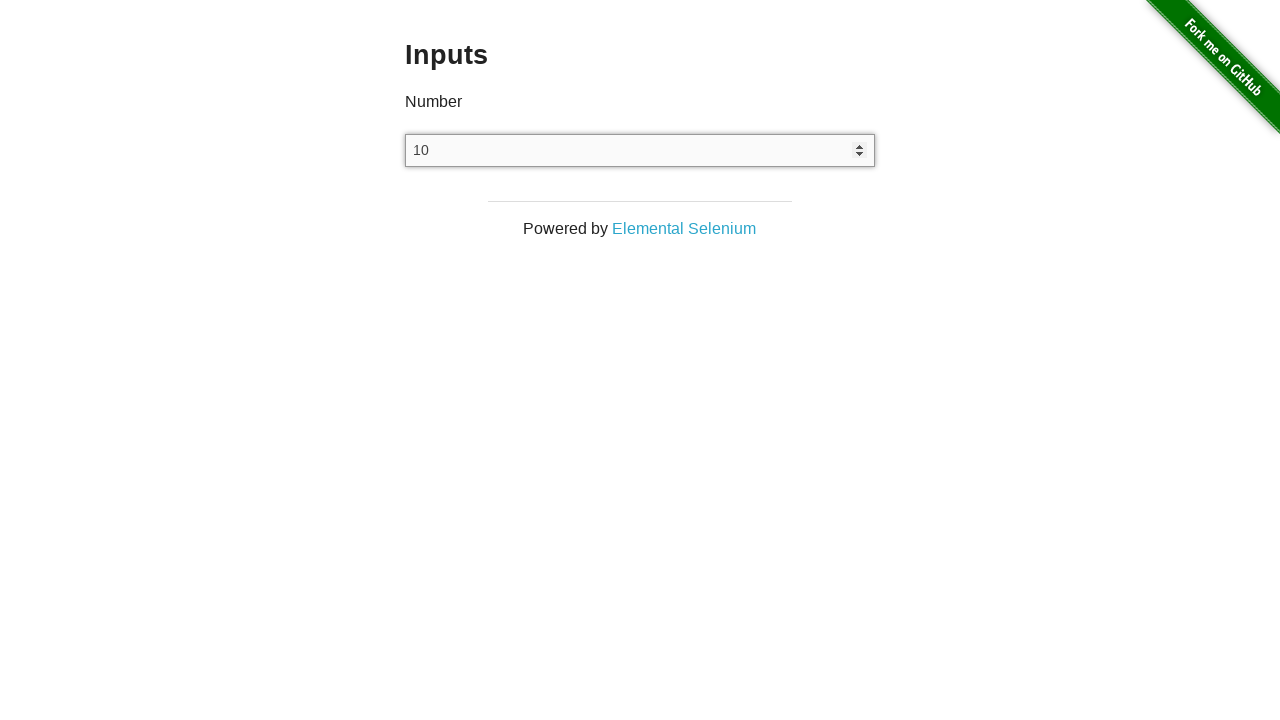

Pressed ArrowDown key to decrement value
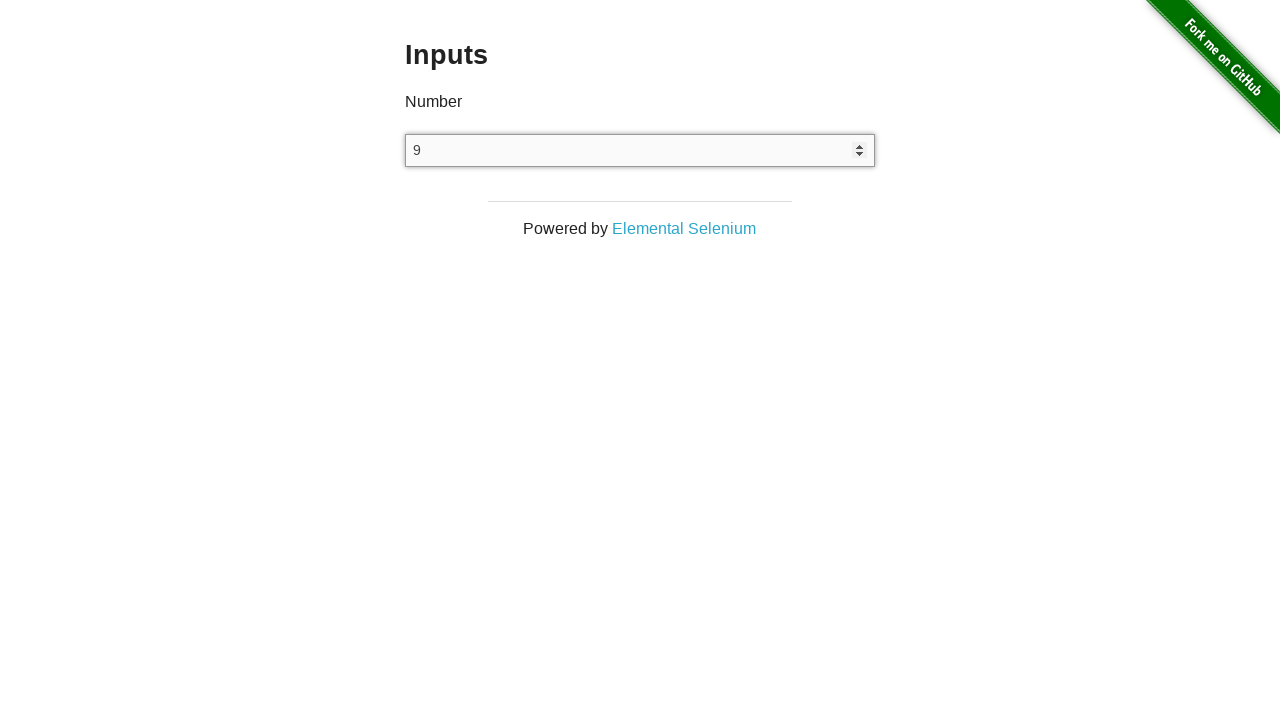

Waited 2000ms after ArrowDown key press
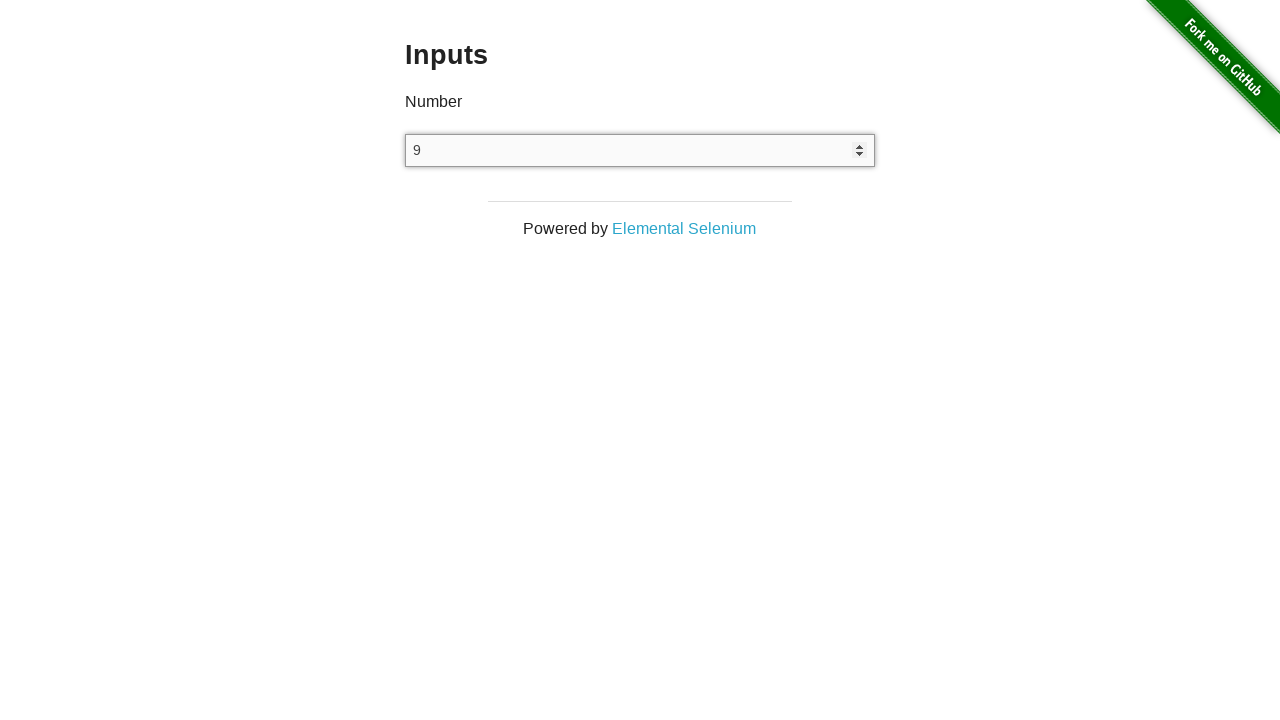

Pressed ArrowDown key to decrement value
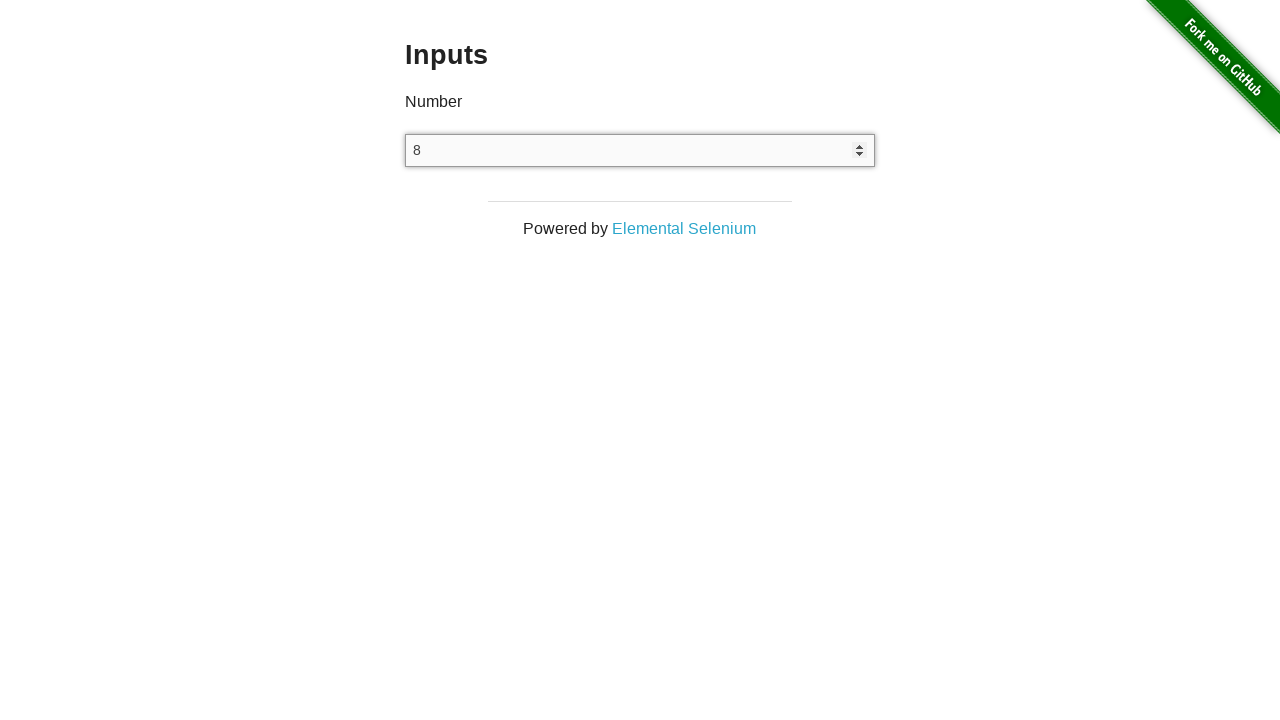

Waited 2000ms after ArrowDown key press
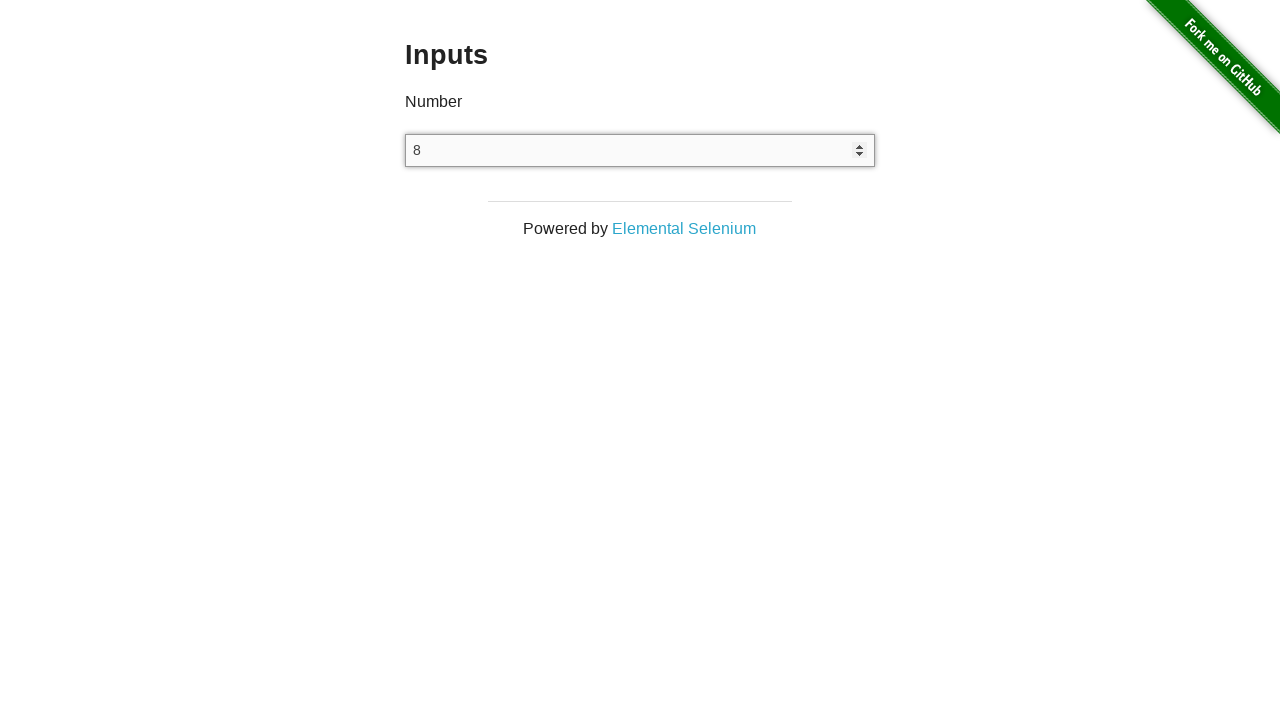

Pressed ArrowDown key to decrement value
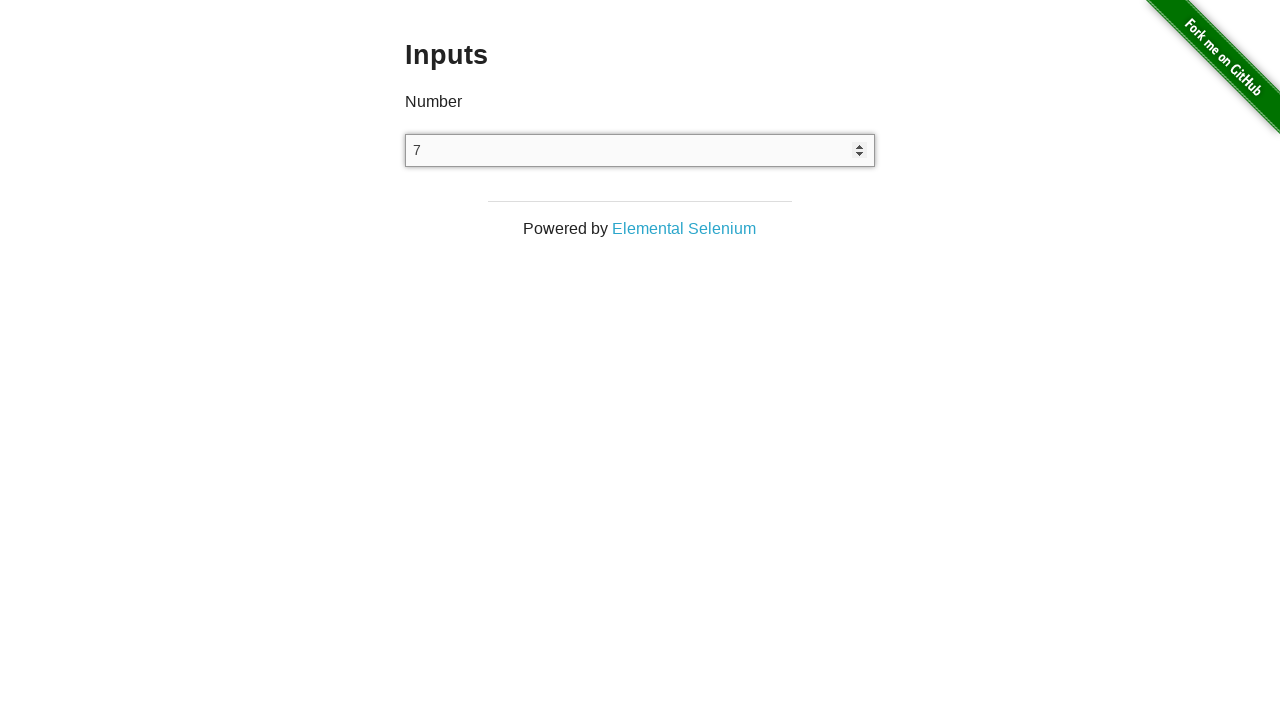

Waited 2000ms after ArrowDown key press
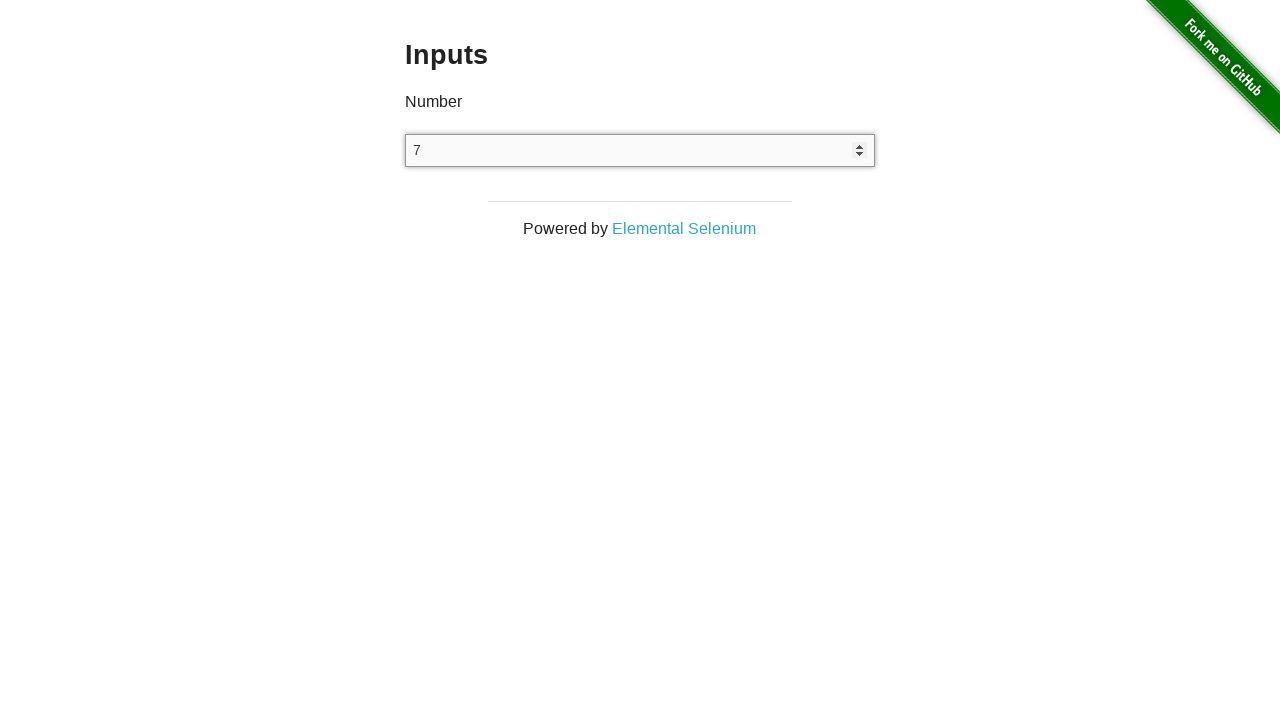

Pressed ArrowDown key to decrement value
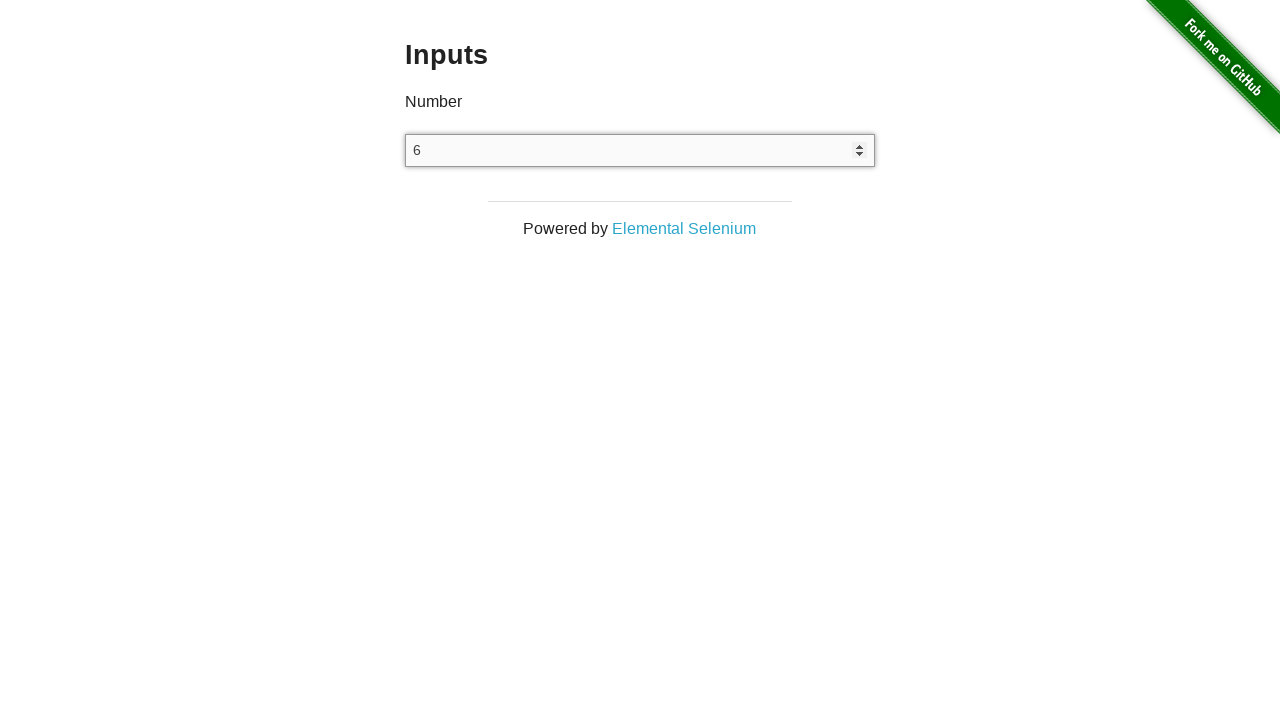

Waited 2000ms after ArrowDown key press
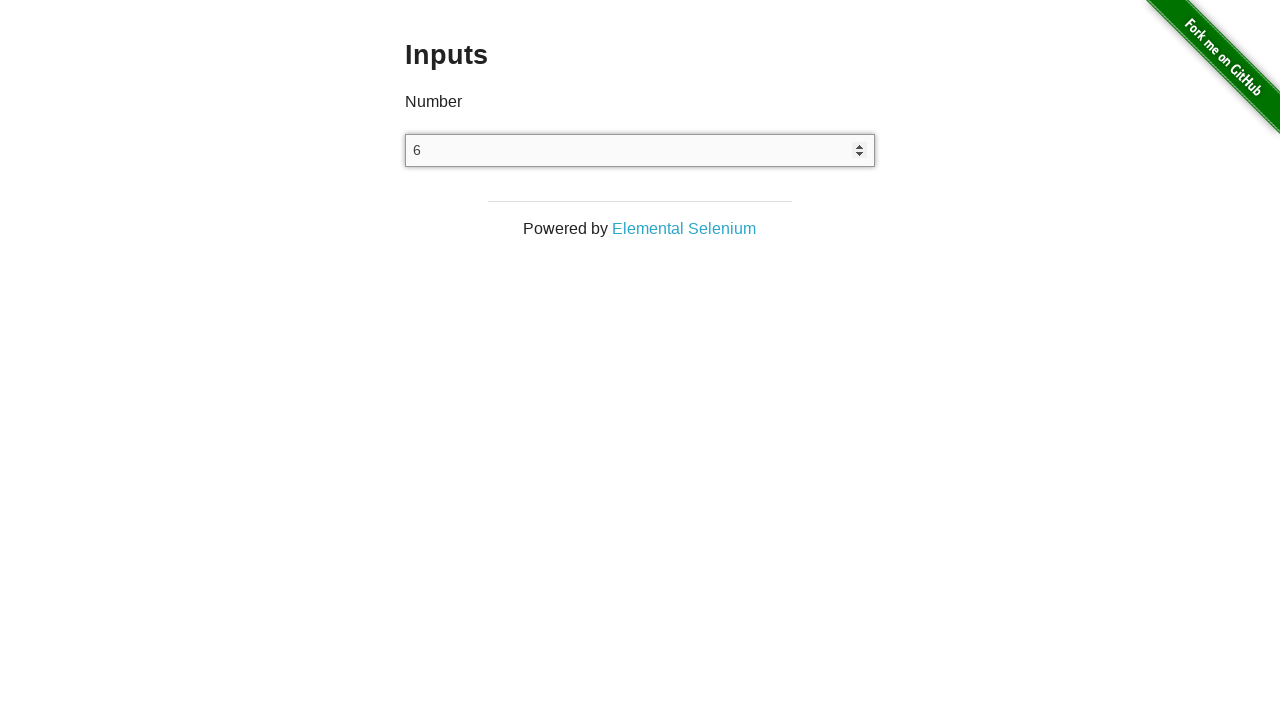

Pressed ArrowDown key to decrement value
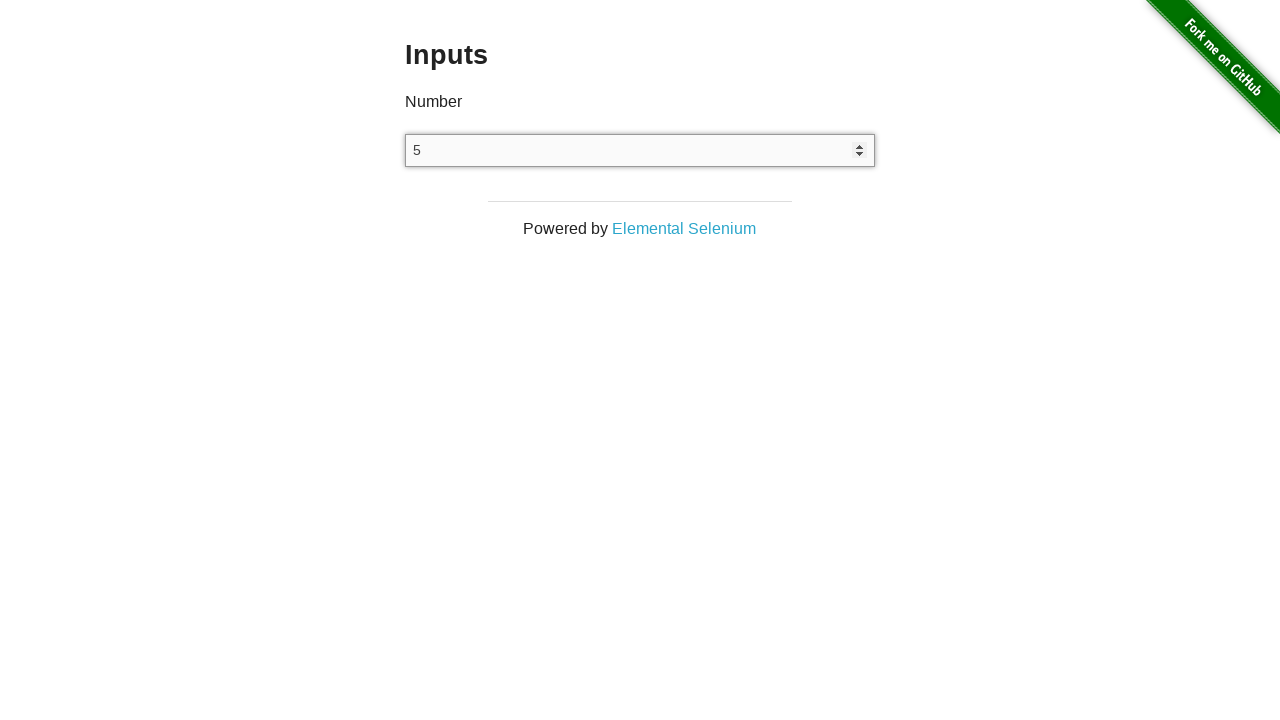

Waited 2000ms after ArrowDown key press
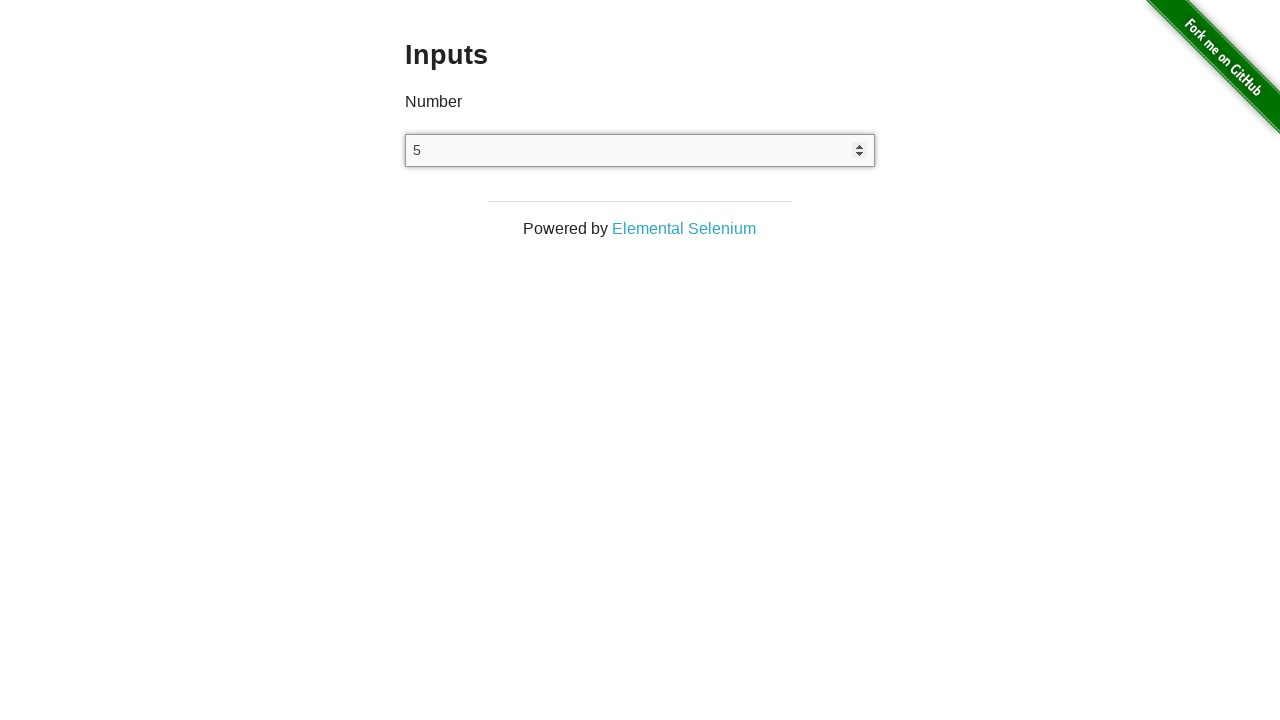

Pressed ArrowDown key to decrement value
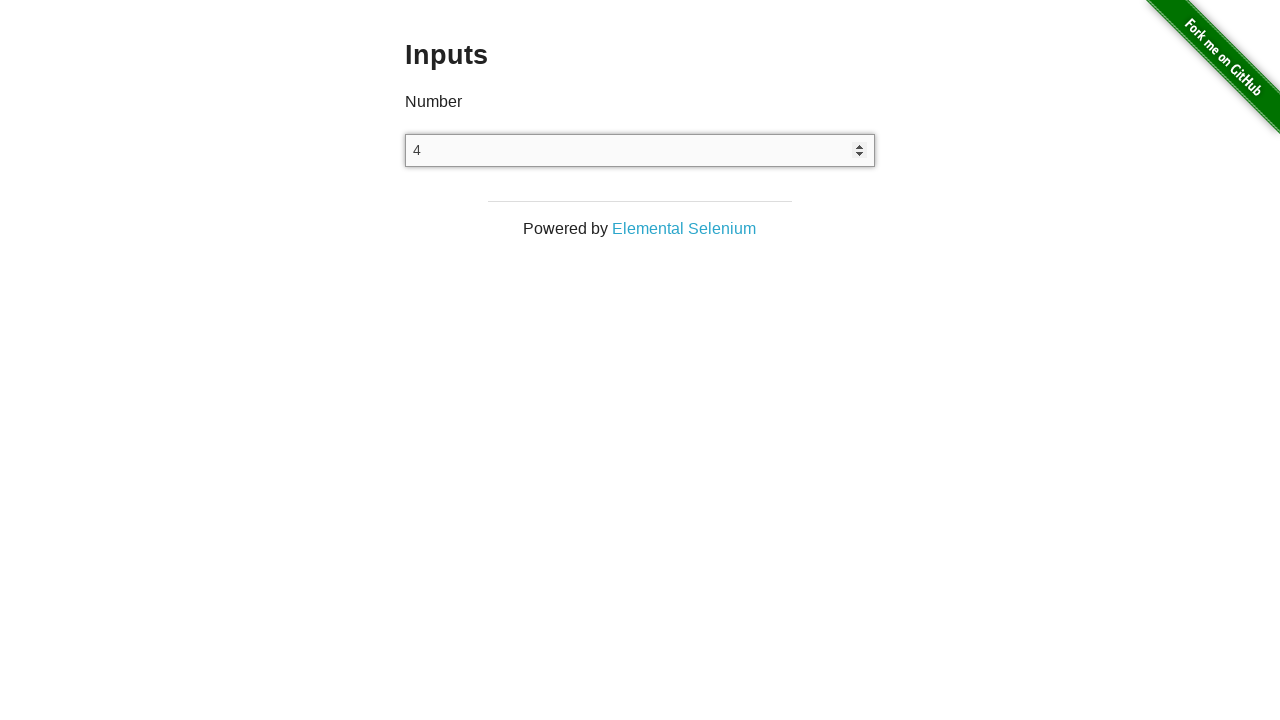

Waited 2000ms after ArrowDown key press
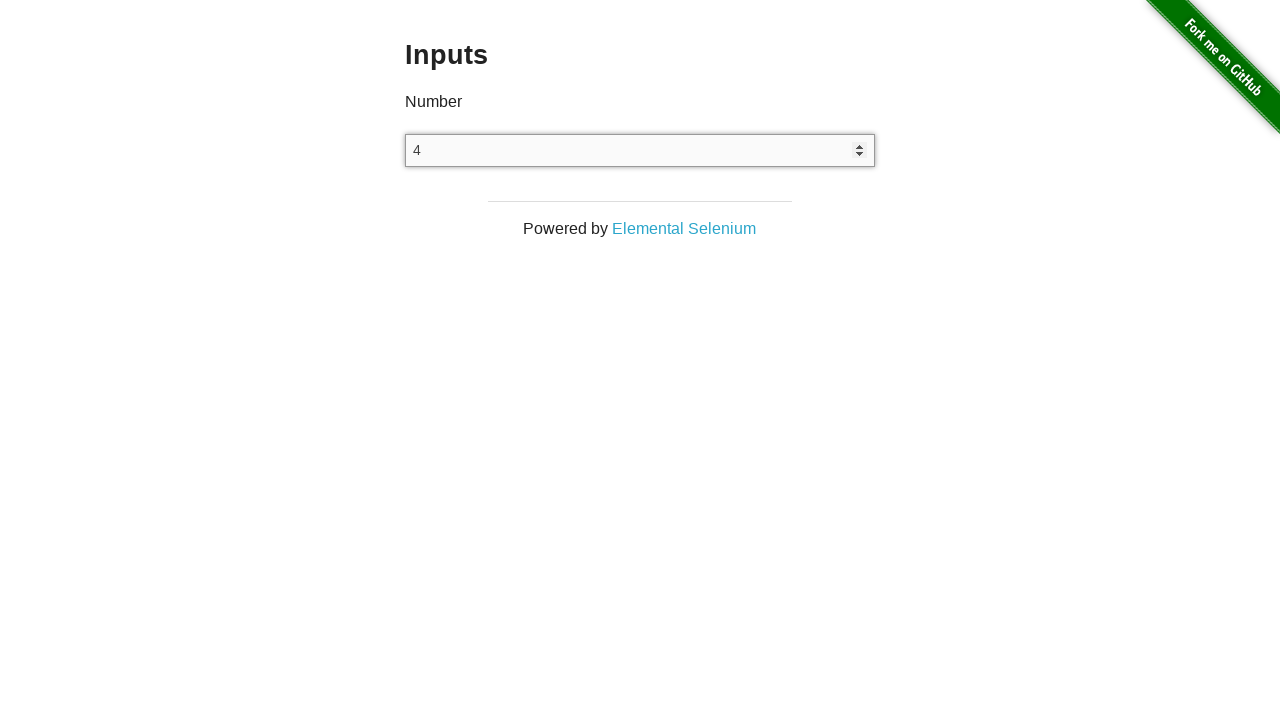

Pressed ArrowDown key to decrement value
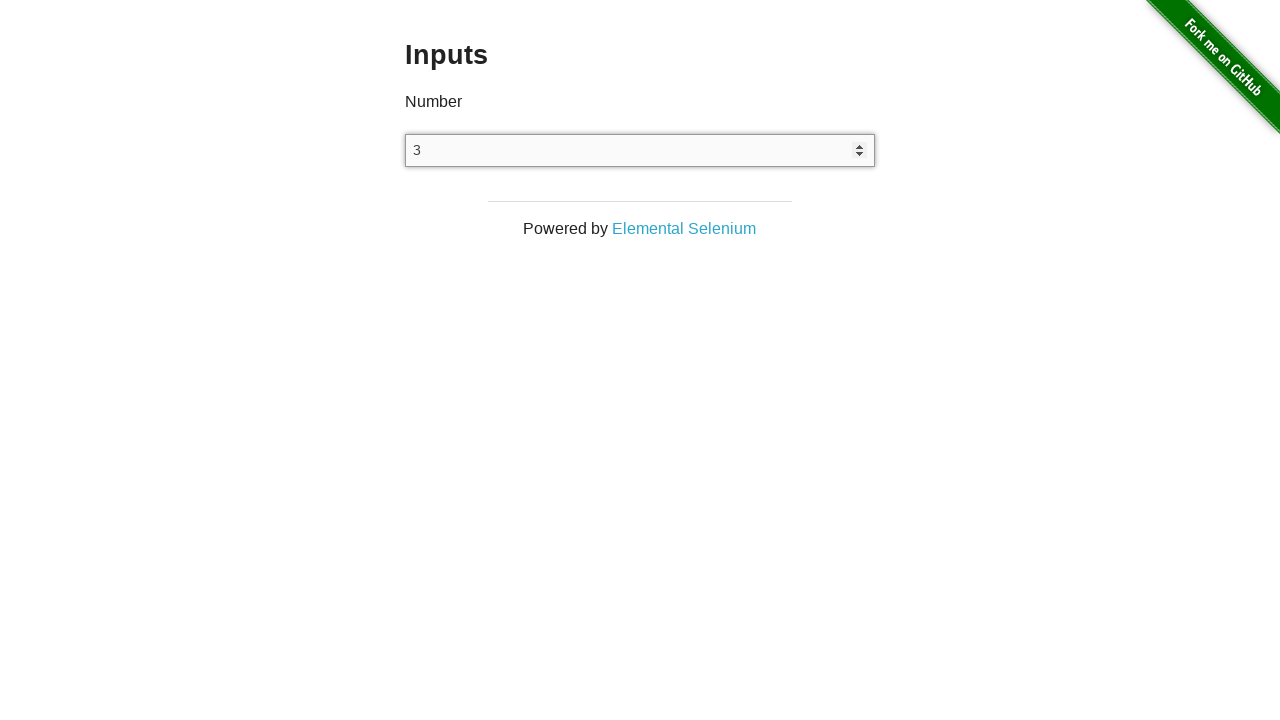

Waited 2000ms after ArrowDown key press
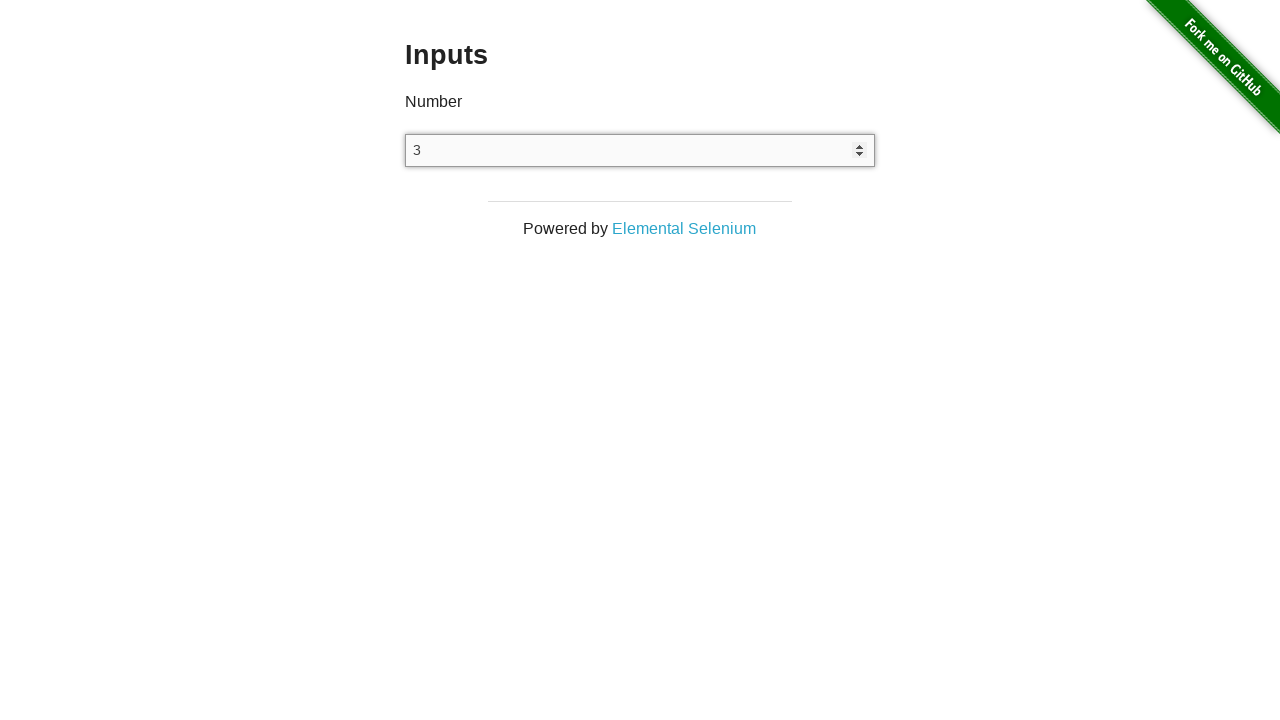

Pressed ArrowDown key to decrement value
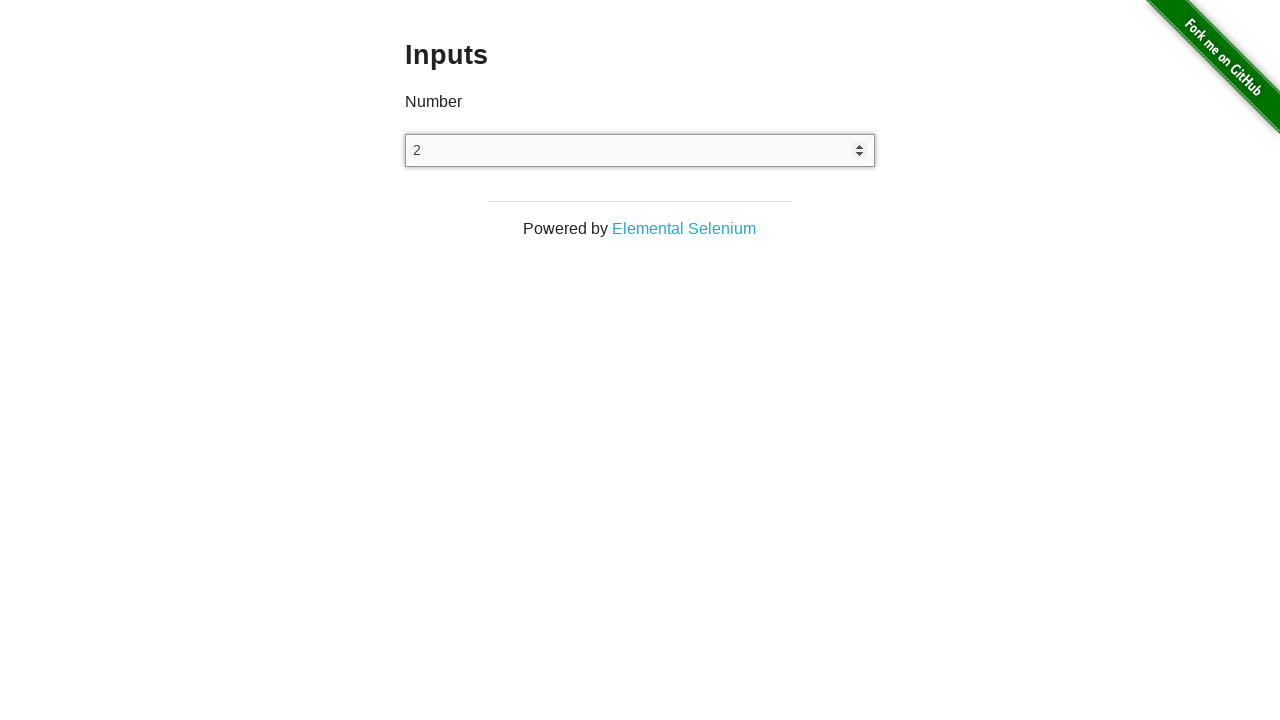

Waited 2000ms after ArrowDown key press
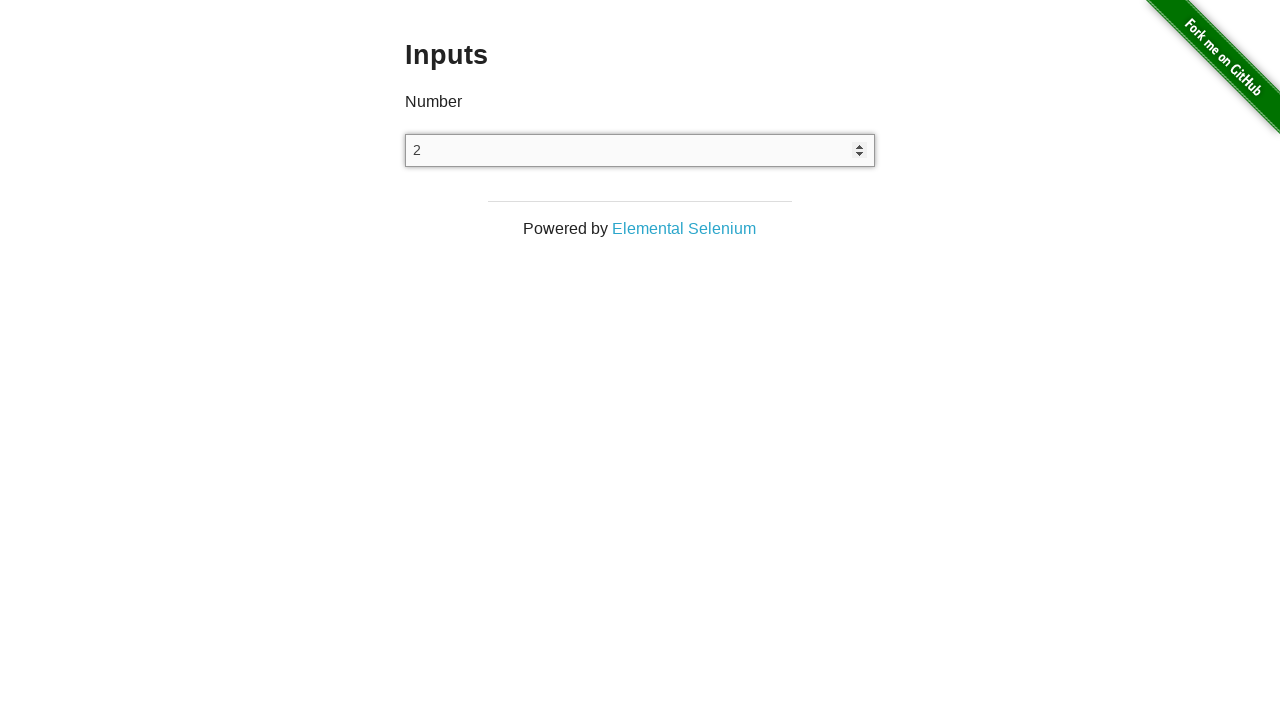

Pressed ArrowDown key to decrement value
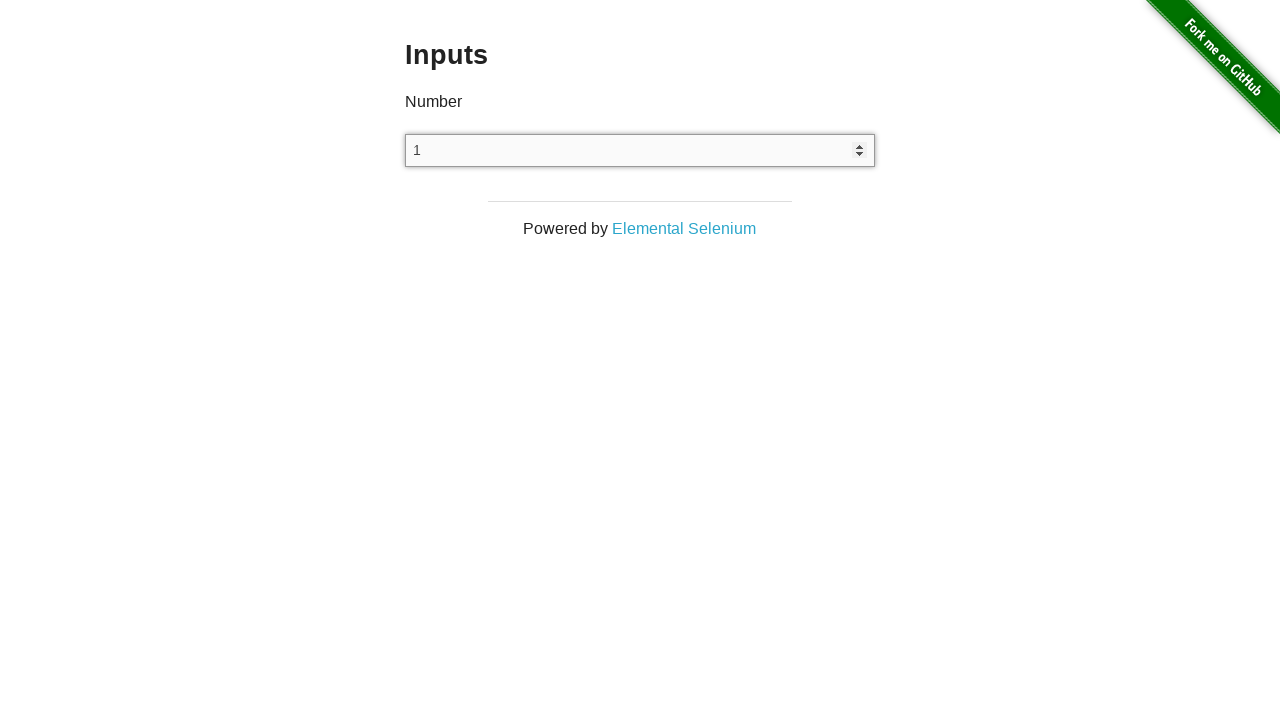

Waited 2000ms after ArrowDown key press
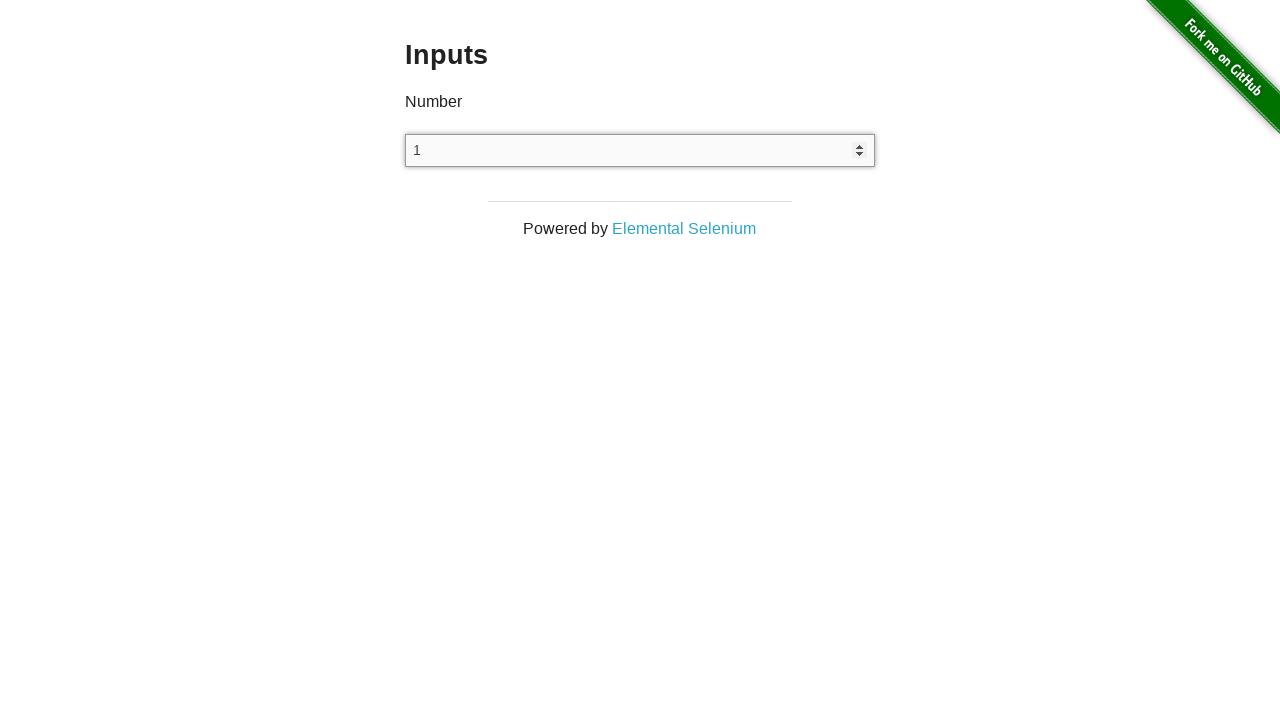

Pressed ArrowDown key to decrement value
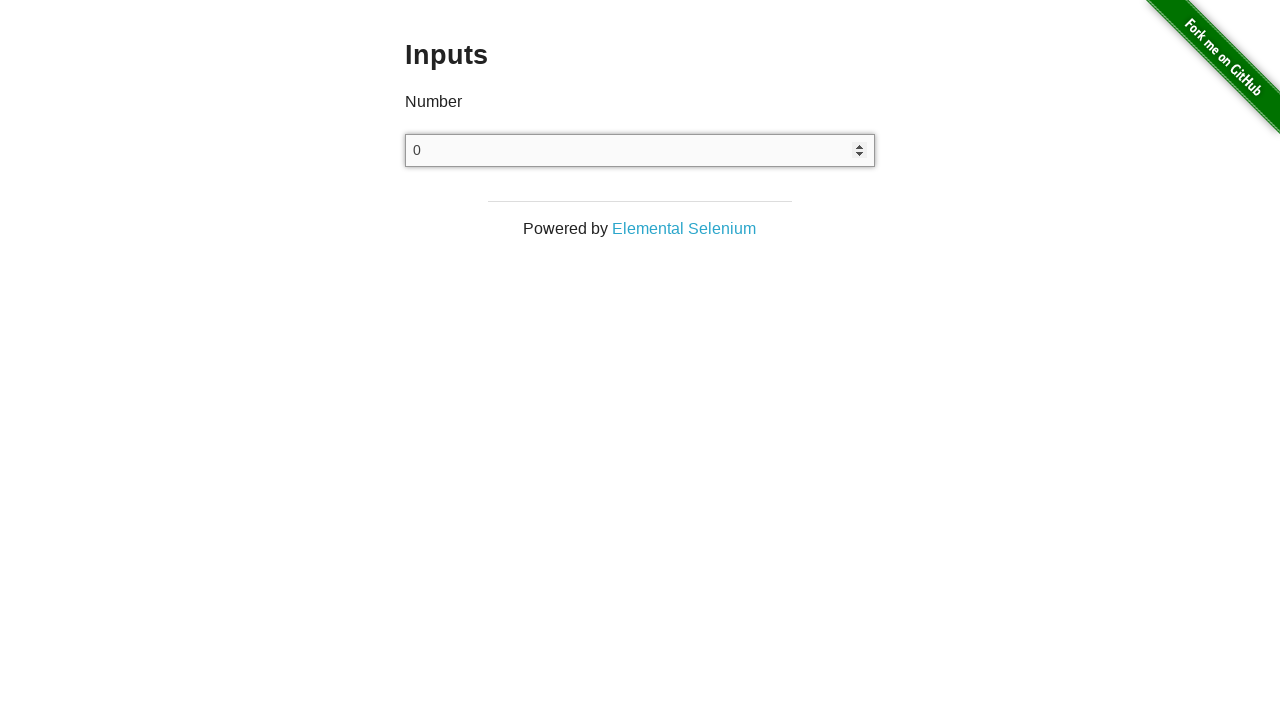

Waited 2000ms after ArrowDown key press
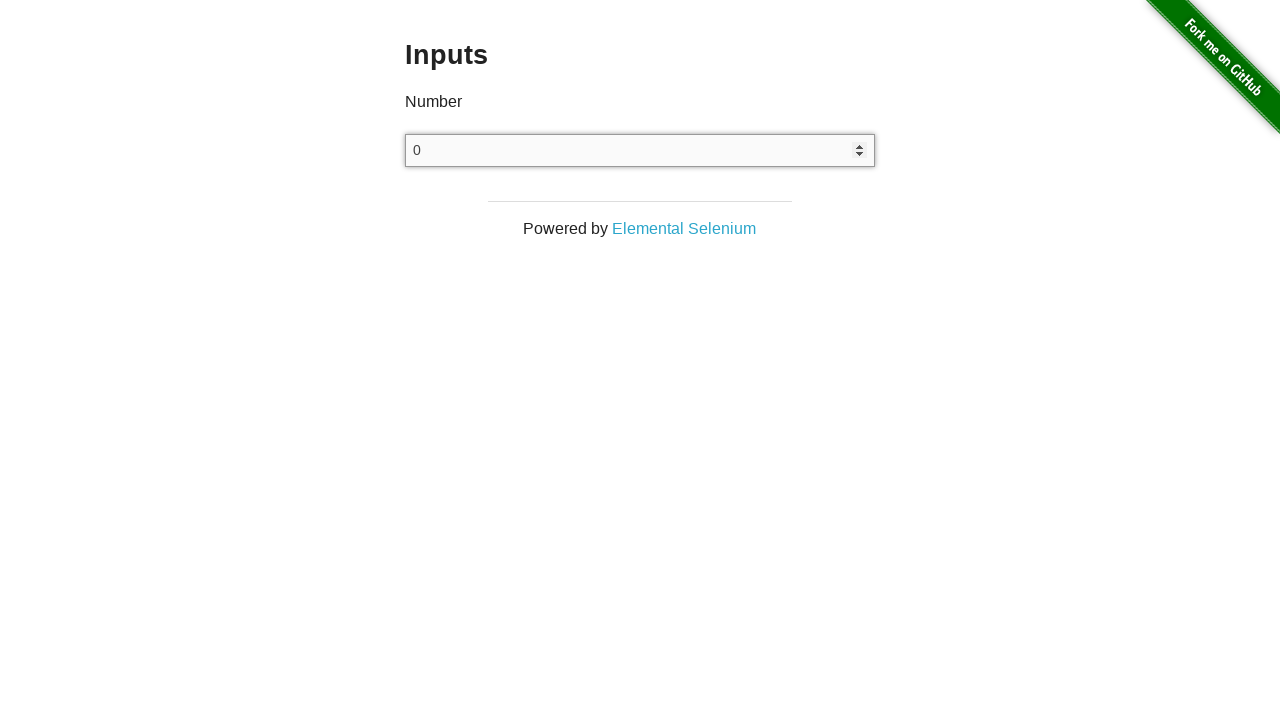

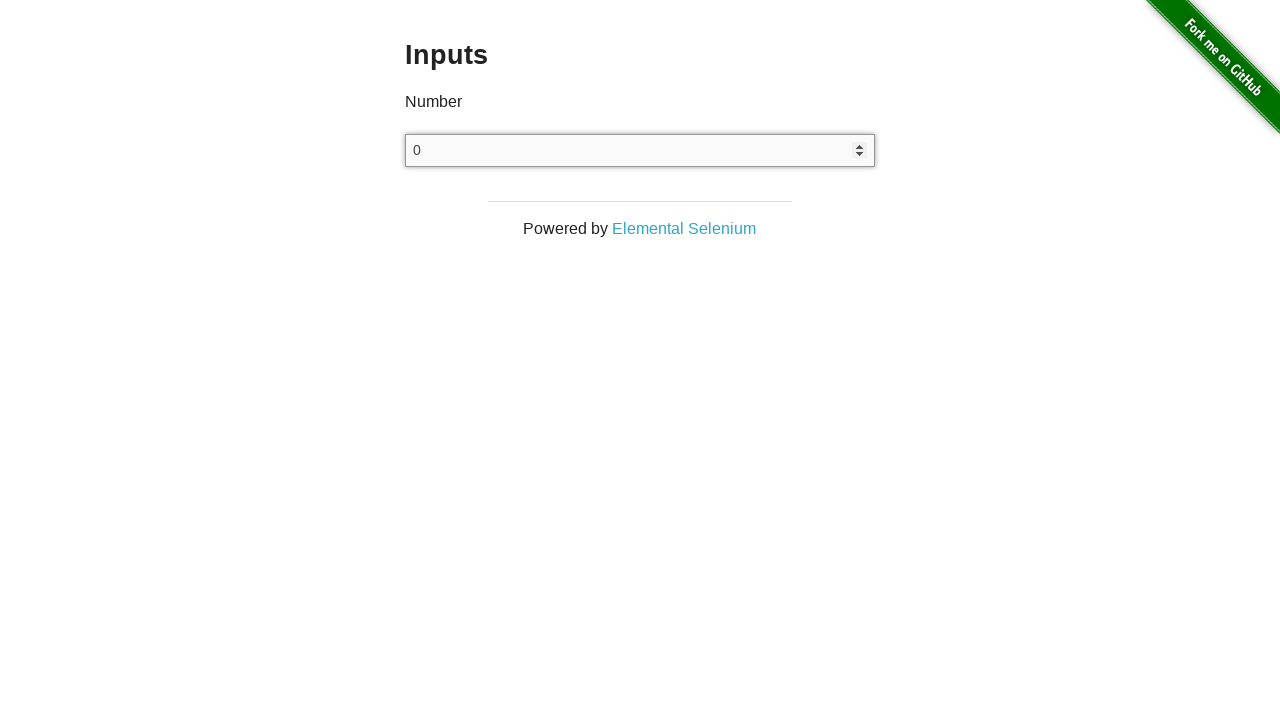